Tests that todo data persists after page reload

Starting URL: https://demo.playwright.dev/todomvc

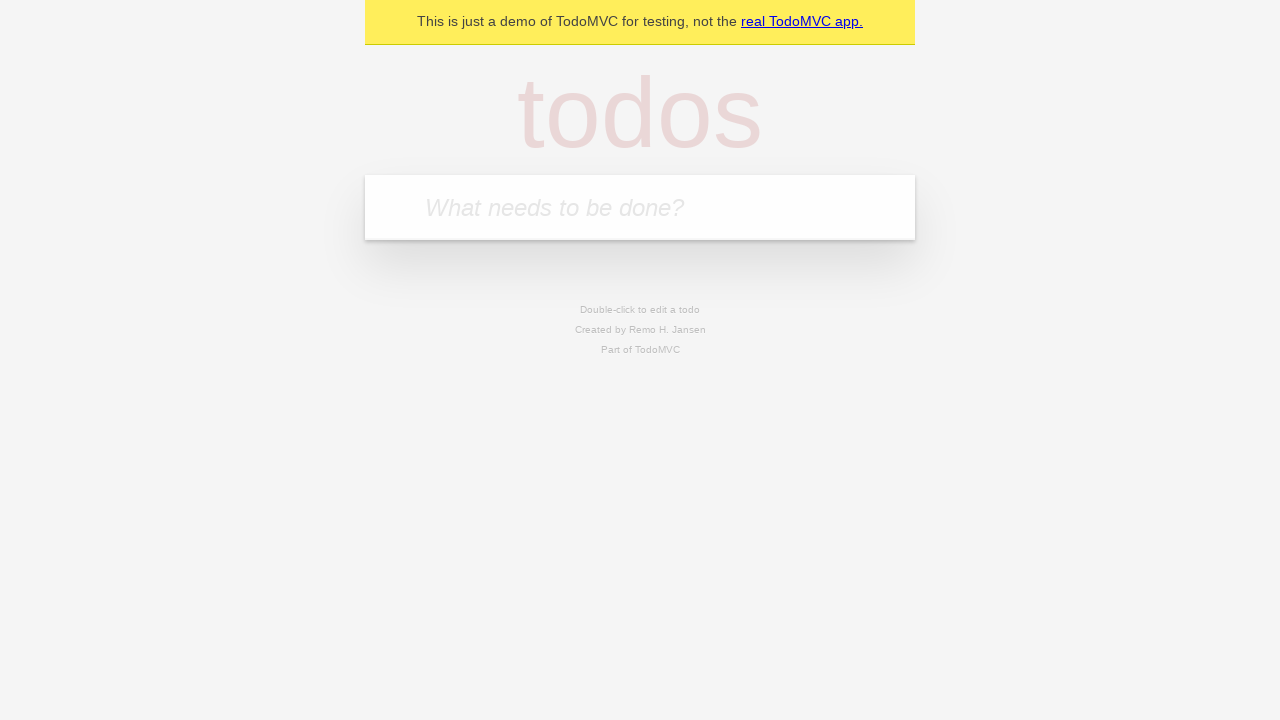

Filled new todo field with 'buy some cheese' on .new-todo
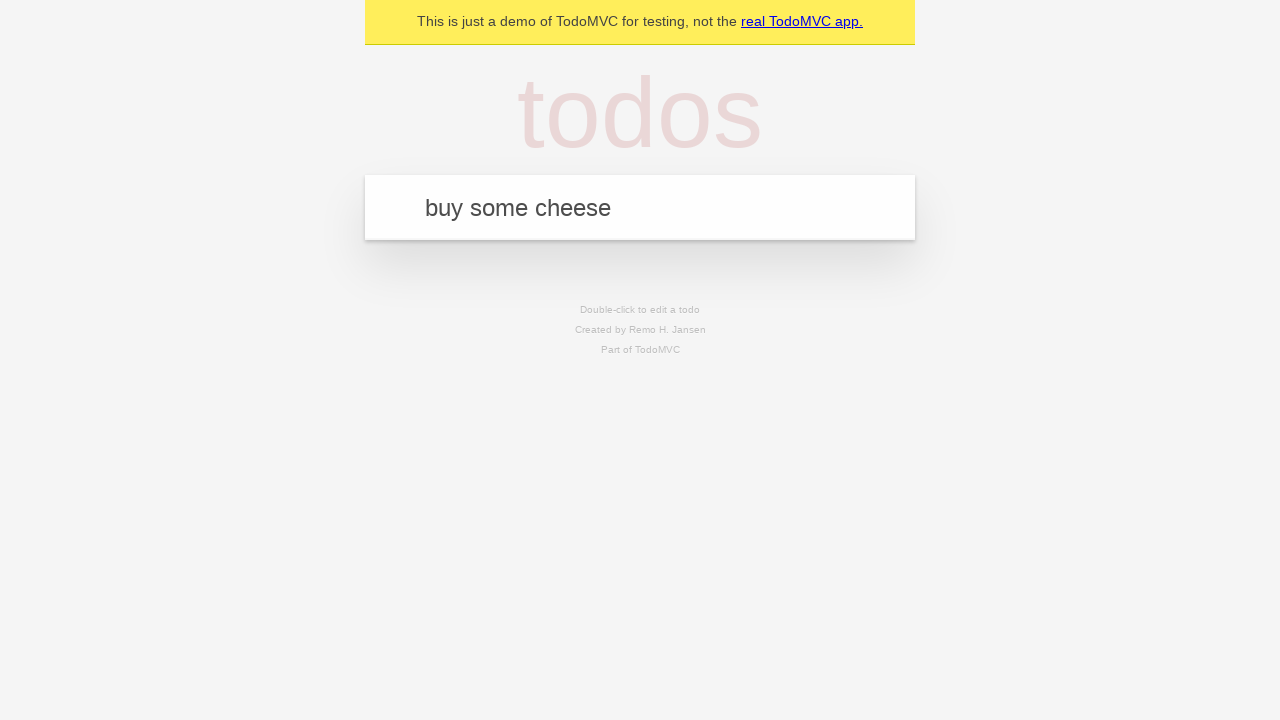

Pressed Enter to create first todo item on .new-todo
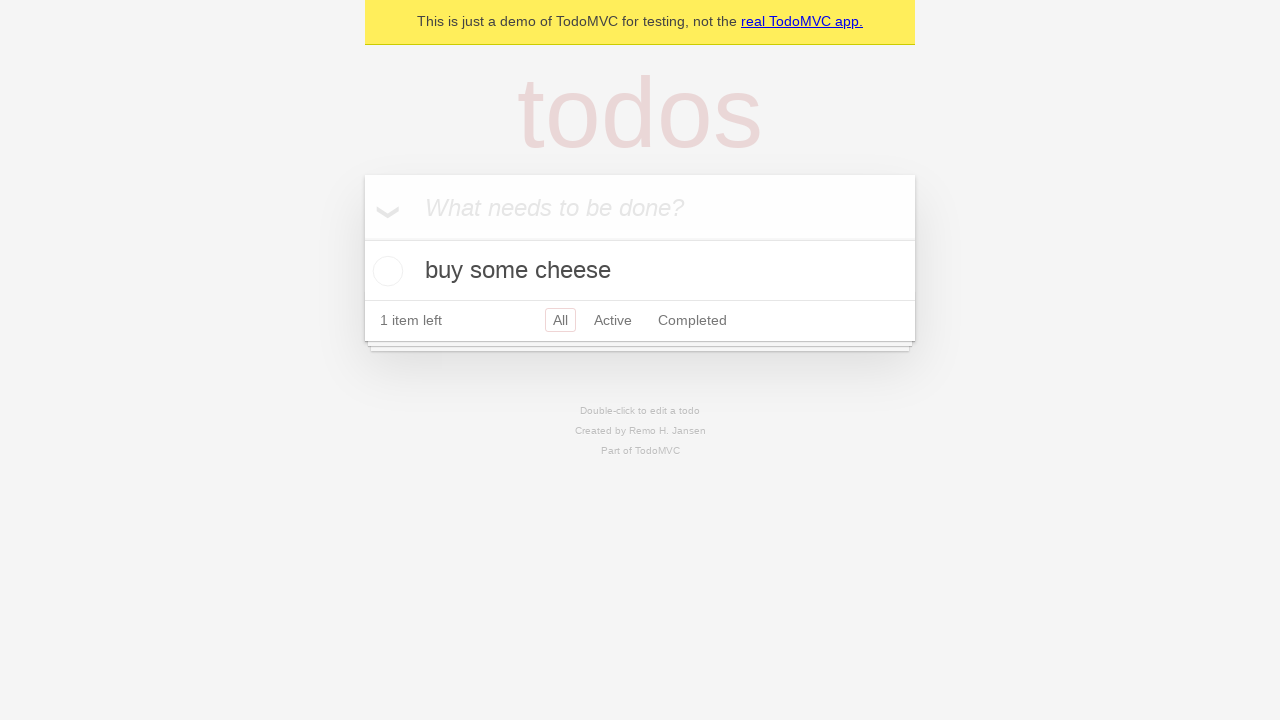

Filled new todo field with 'feed the cat' on .new-todo
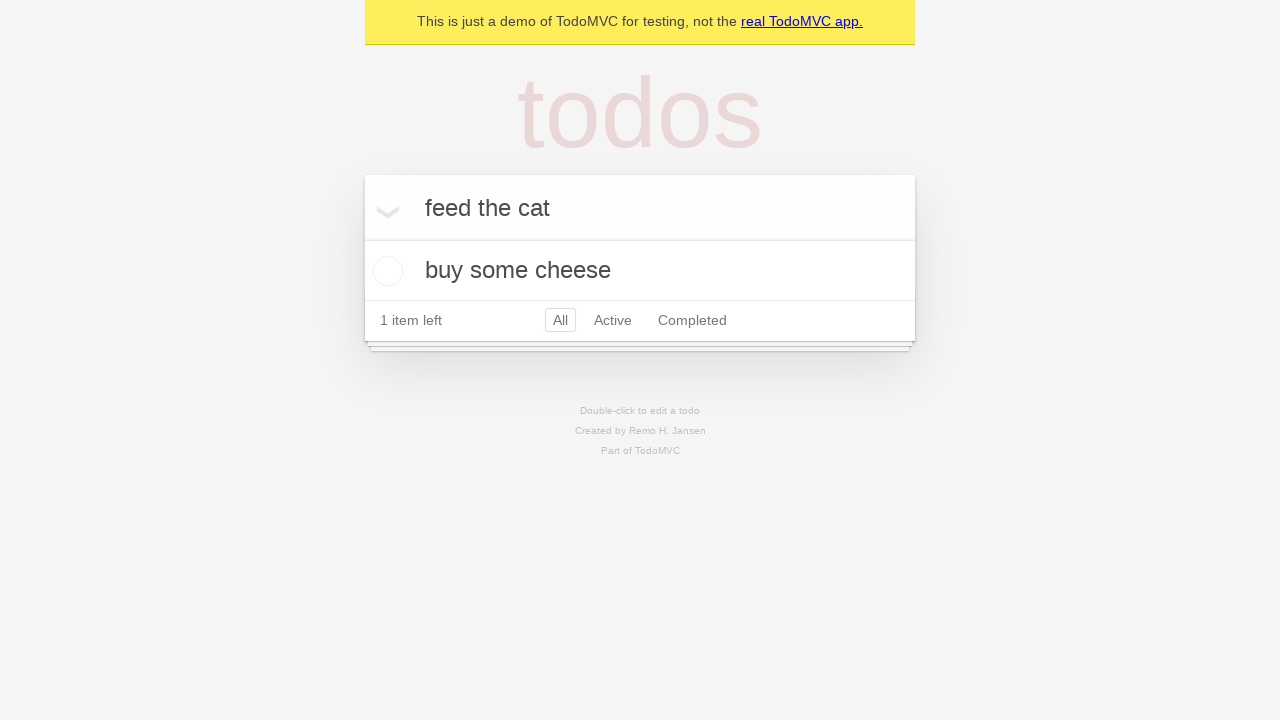

Pressed Enter to create second todo item on .new-todo
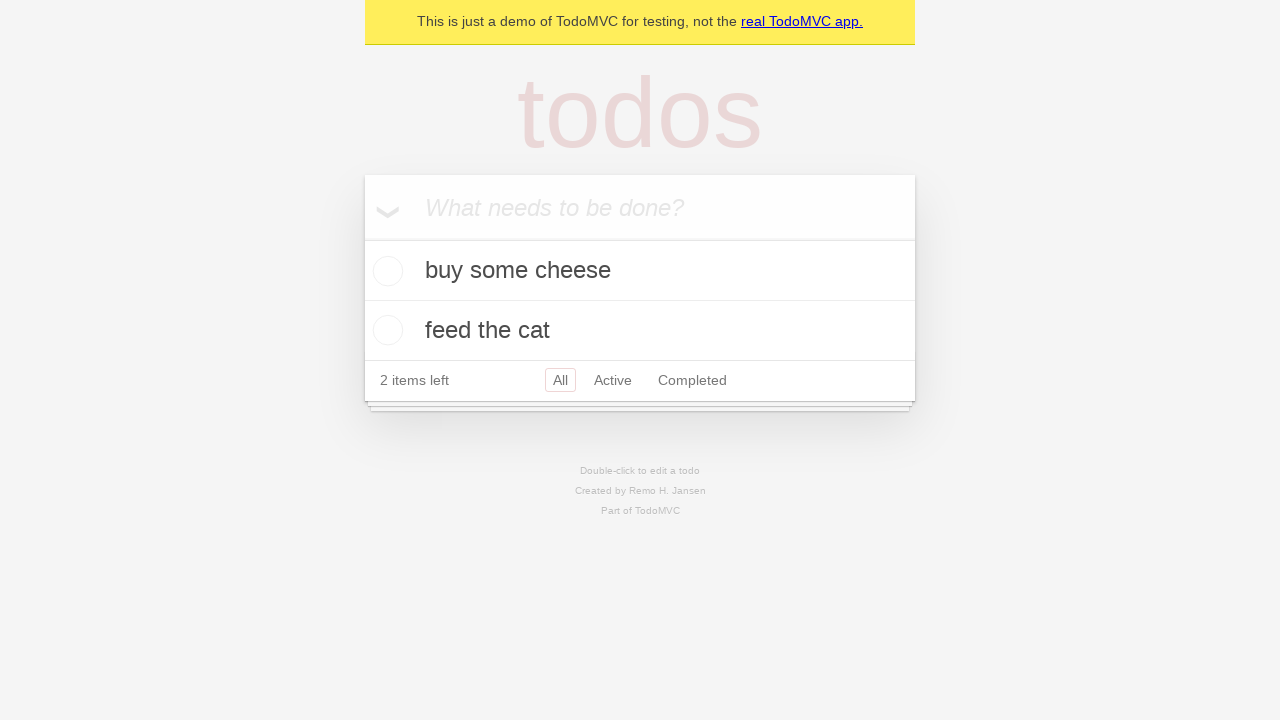

Both todo items appeared in the list
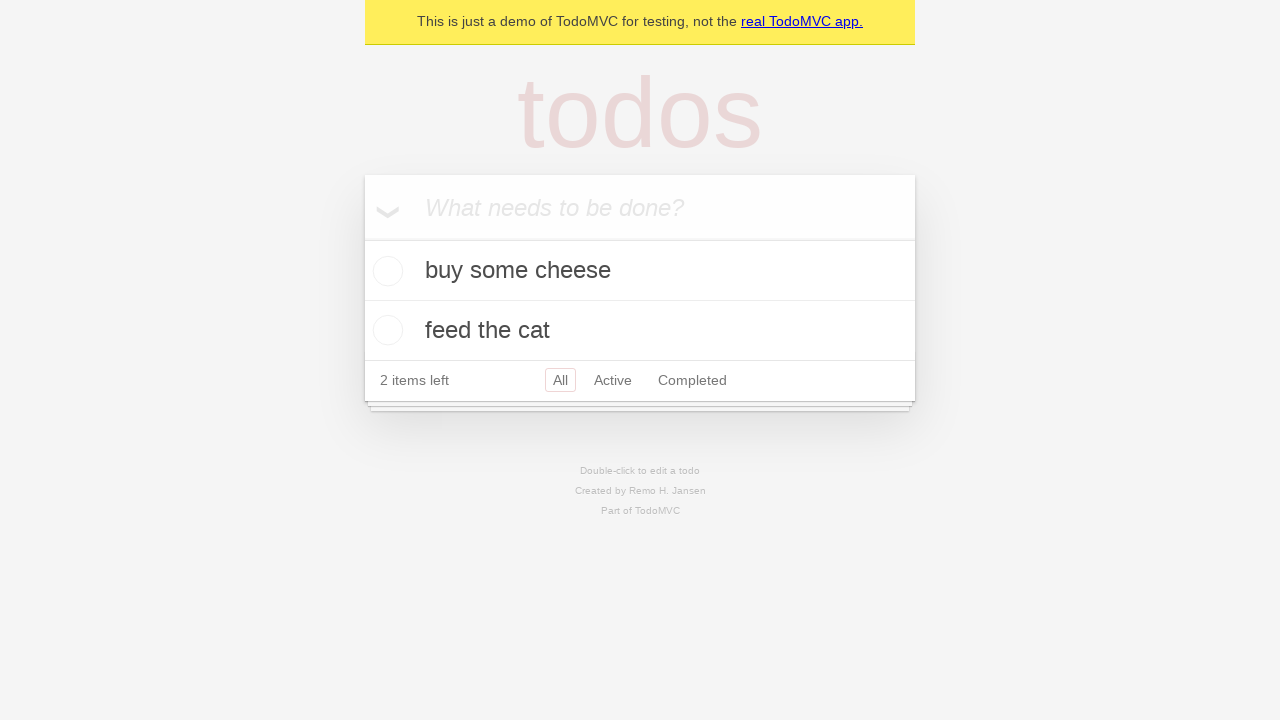

Checked the first todo item at (385, 271) on .todo-list li >> nth=0 >> .toggle
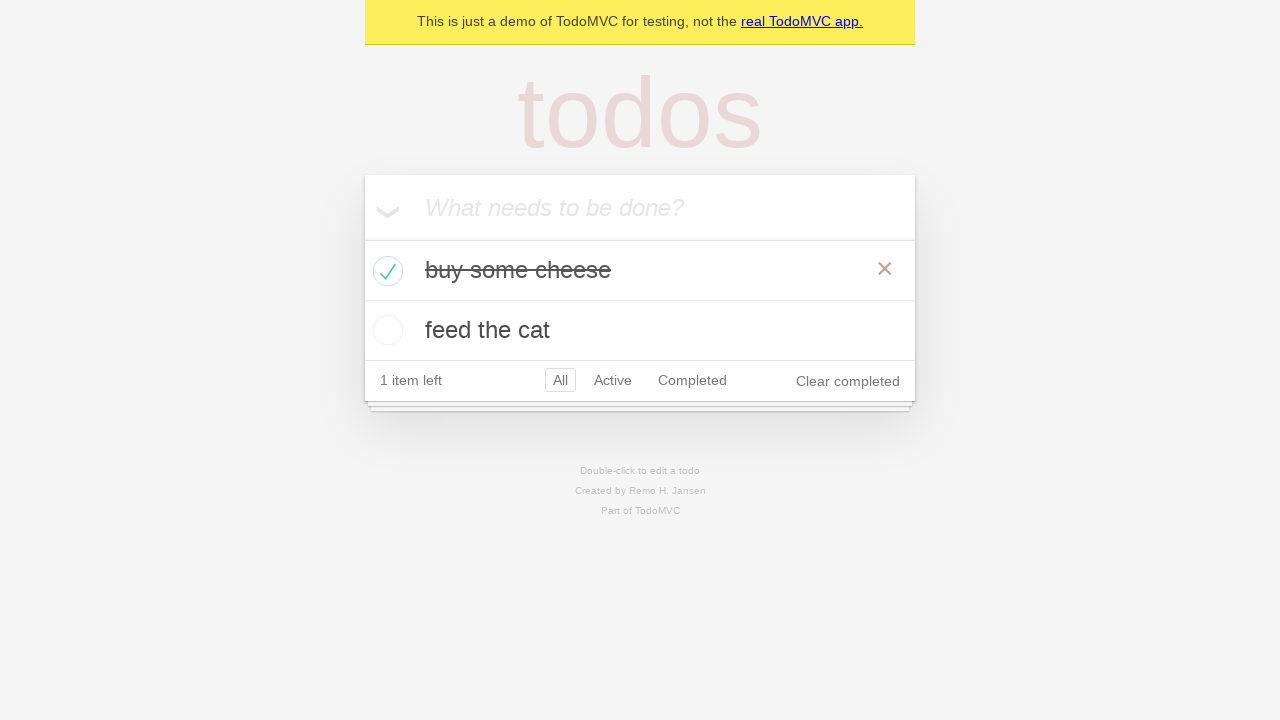

Reloaded the page to test data persistence
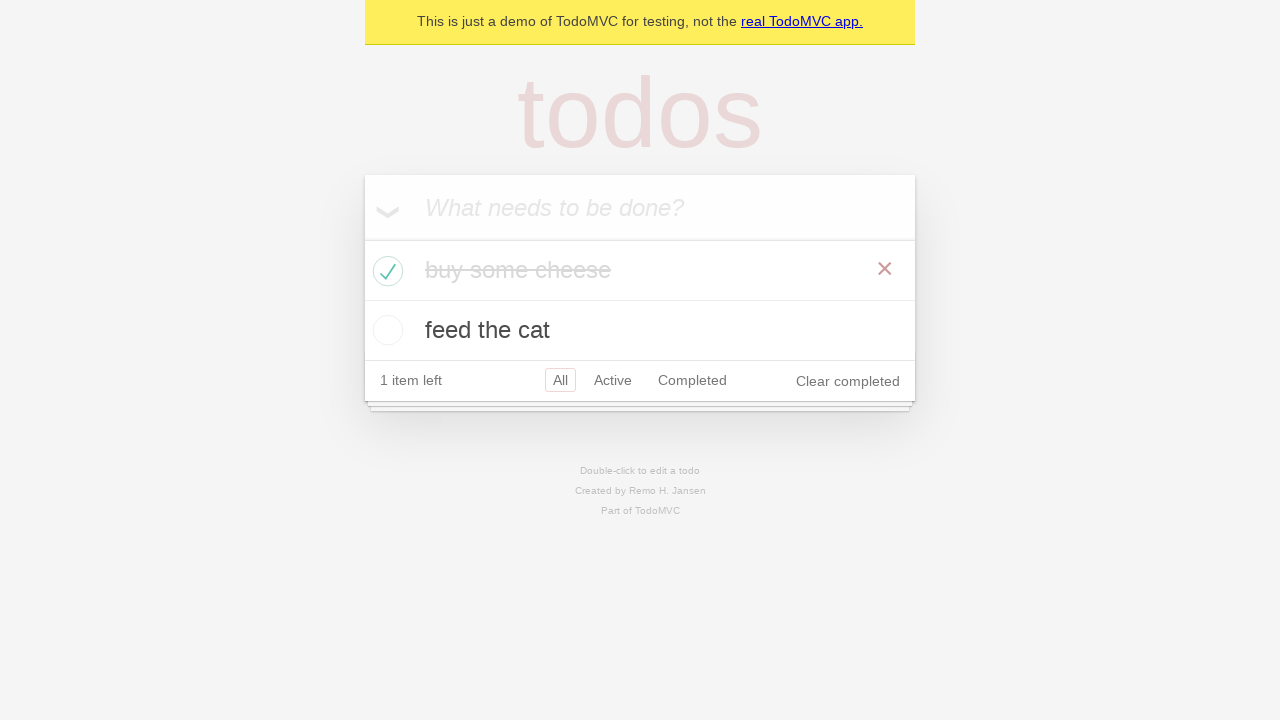

Todo items reappeared after page reload, confirming data persistence
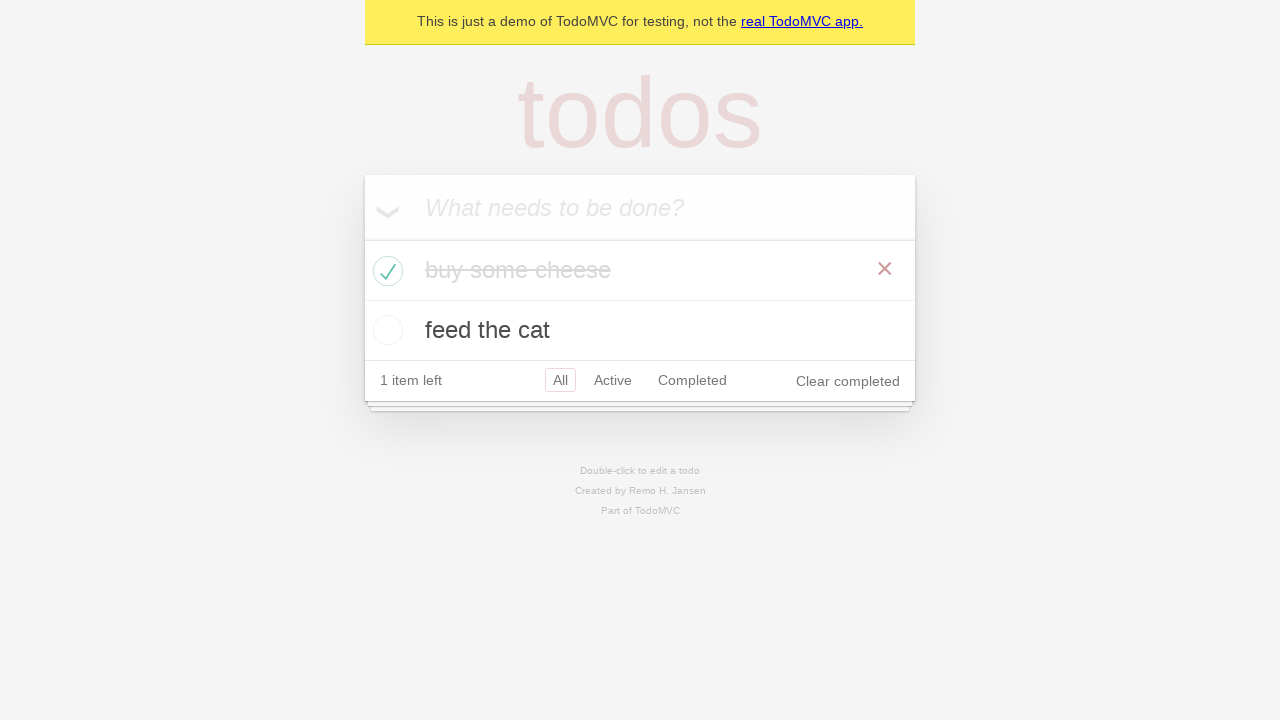

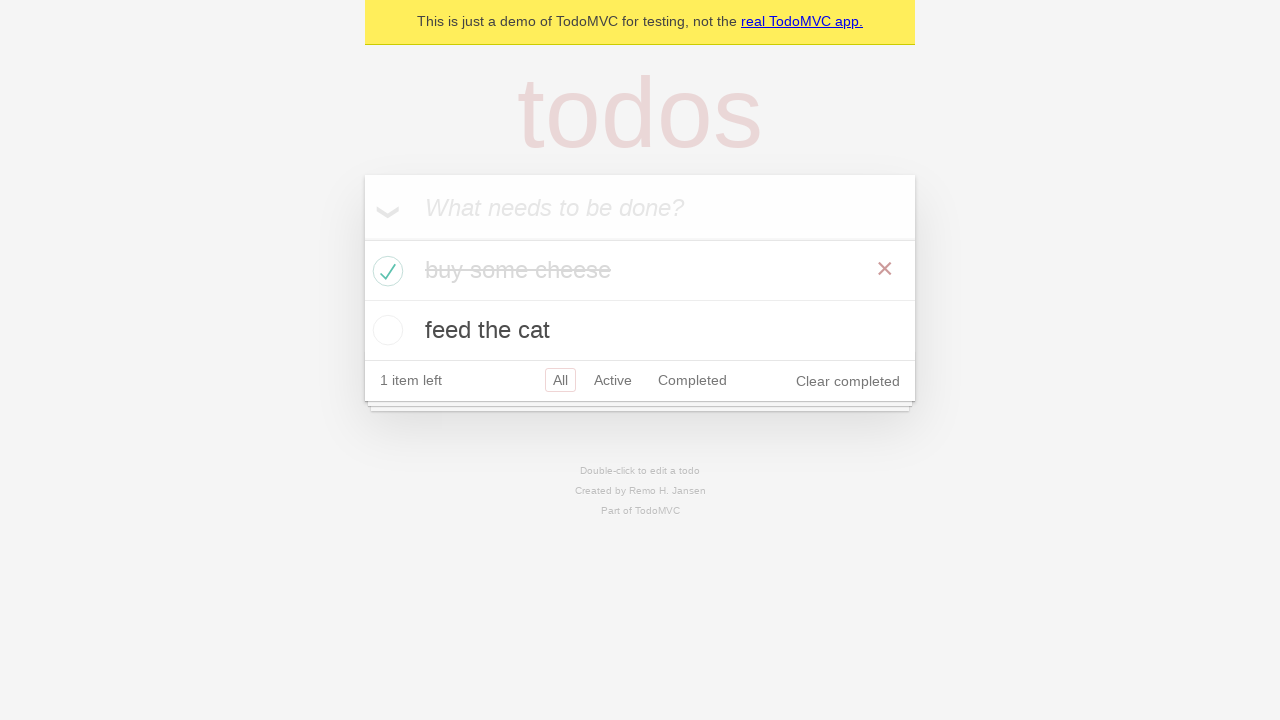